Tests that edits are cancelled when pressing Escape key

Starting URL: https://demo.playwright.dev/todomvc

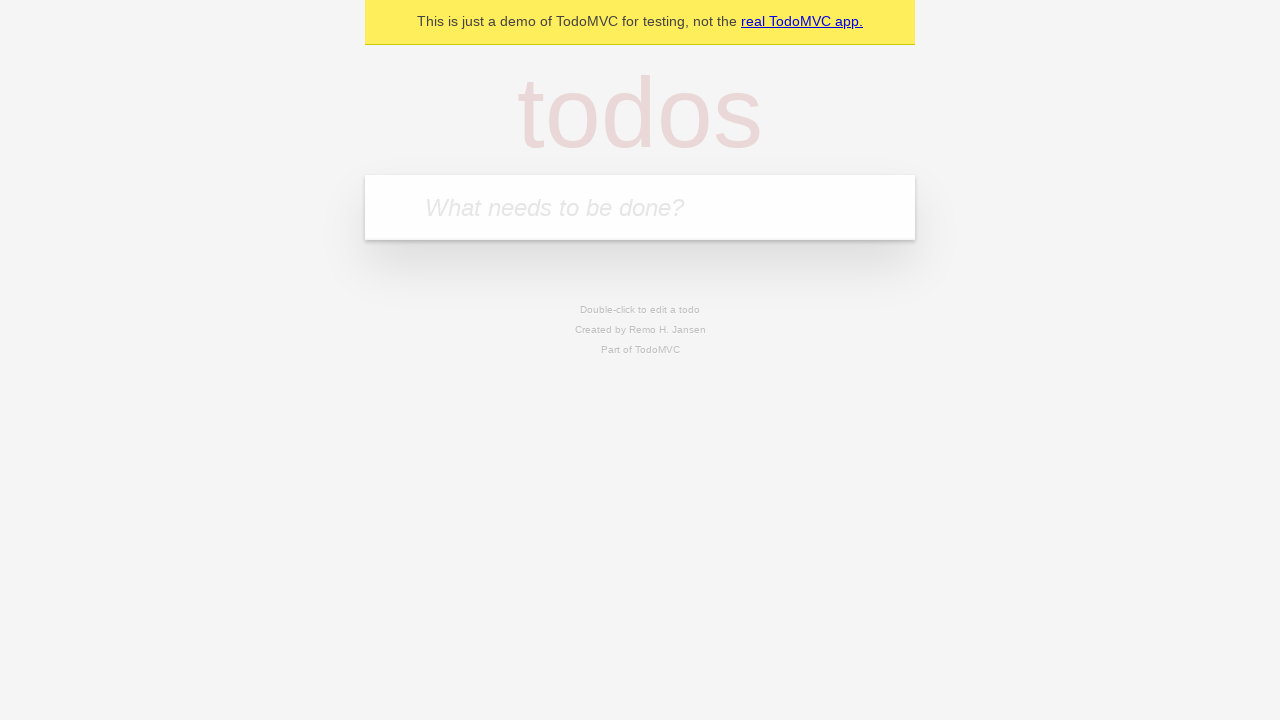

Filled new todo field with 'buy some cheese' on internal:attr=[placeholder="What needs to be done?"i]
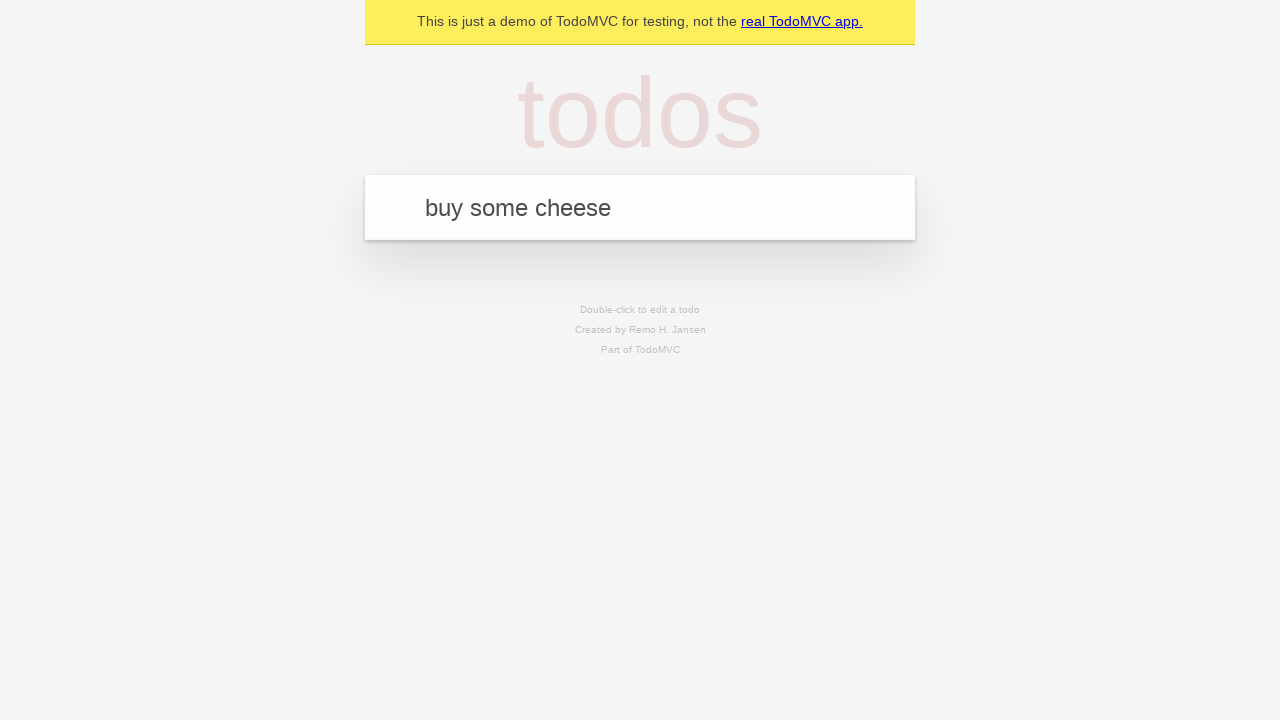

Pressed Enter to create todo 'buy some cheese' on internal:attr=[placeholder="What needs to be done?"i]
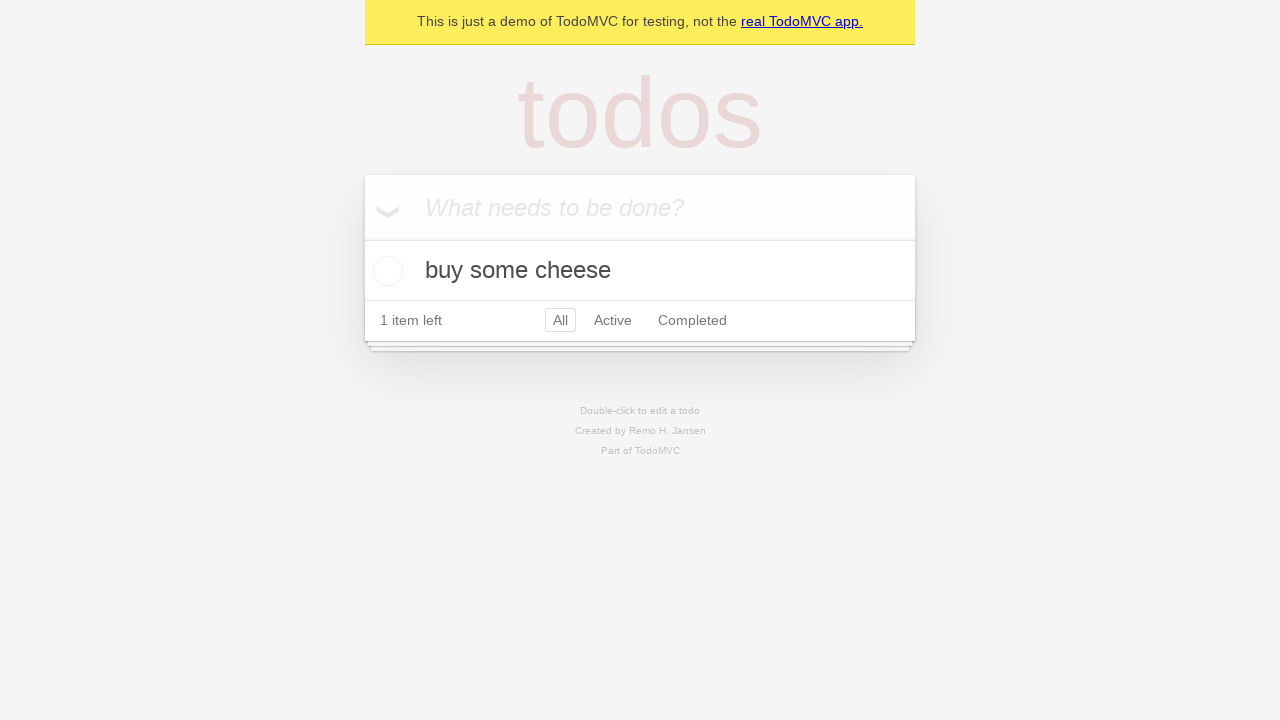

Filled new todo field with 'feed the cat' on internal:attr=[placeholder="What needs to be done?"i]
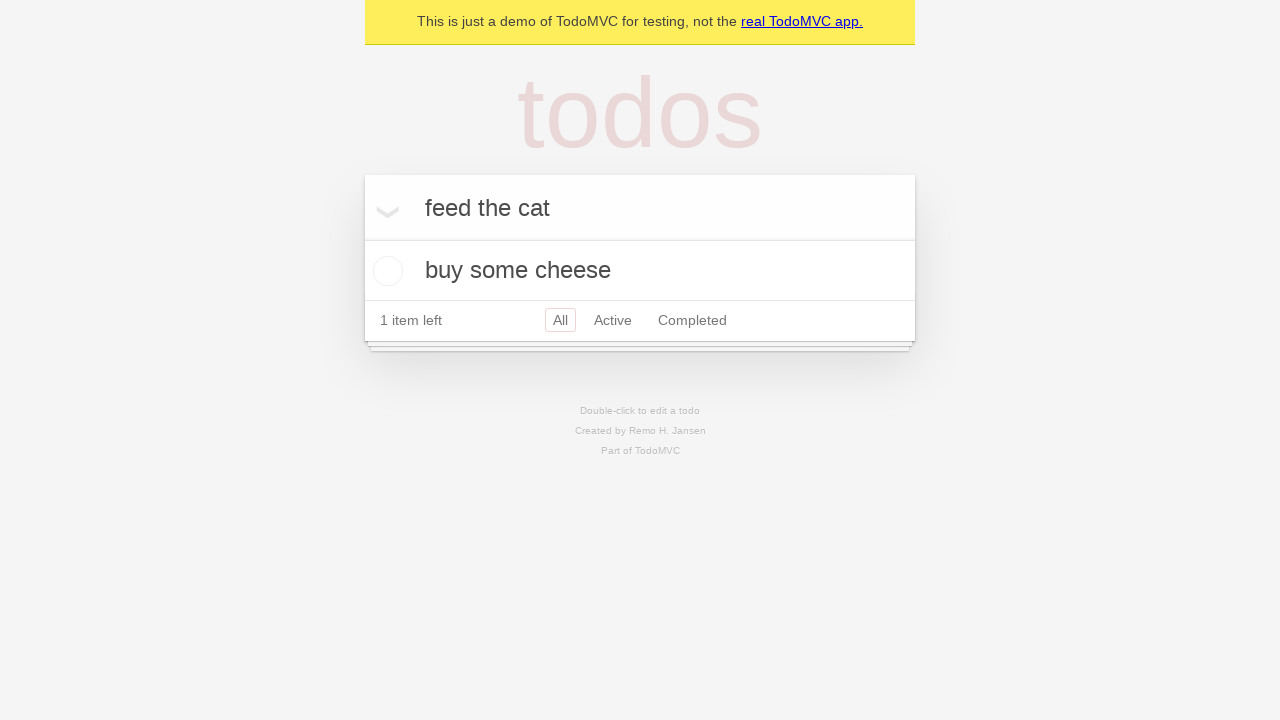

Pressed Enter to create todo 'feed the cat' on internal:attr=[placeholder="What needs to be done?"i]
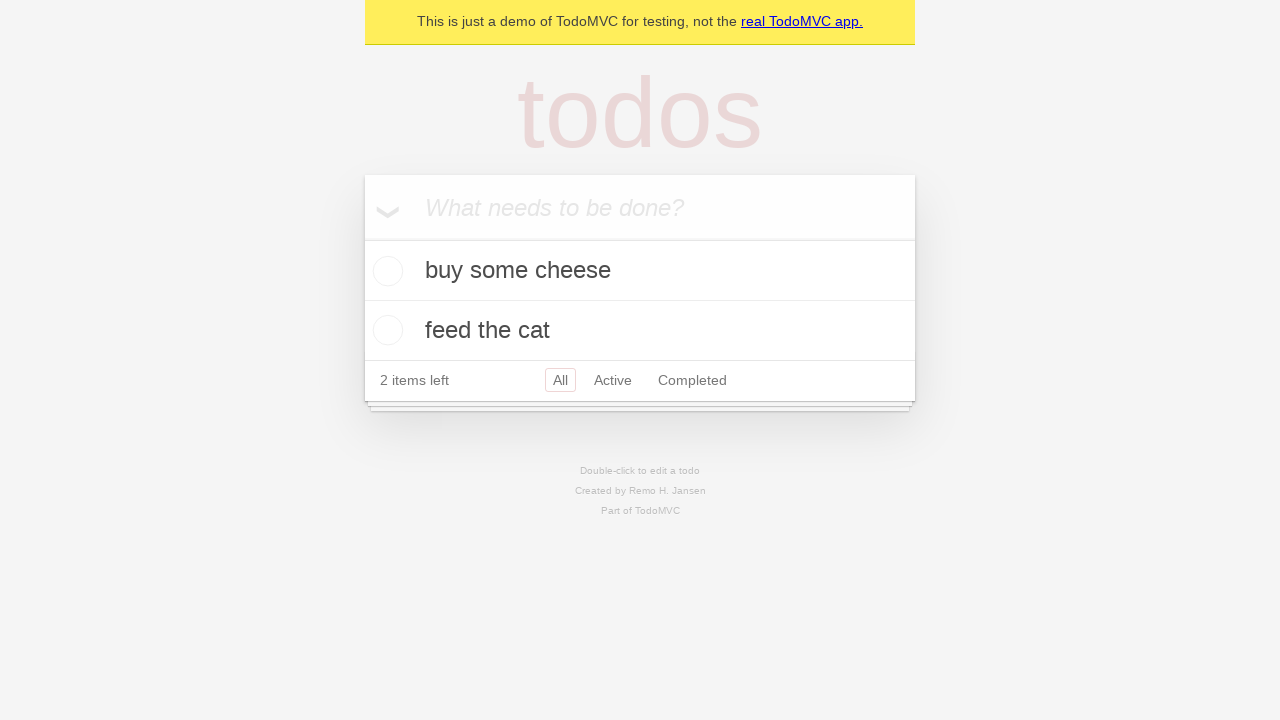

Filled new todo field with 'book a doctors appointment' on internal:attr=[placeholder="What needs to be done?"i]
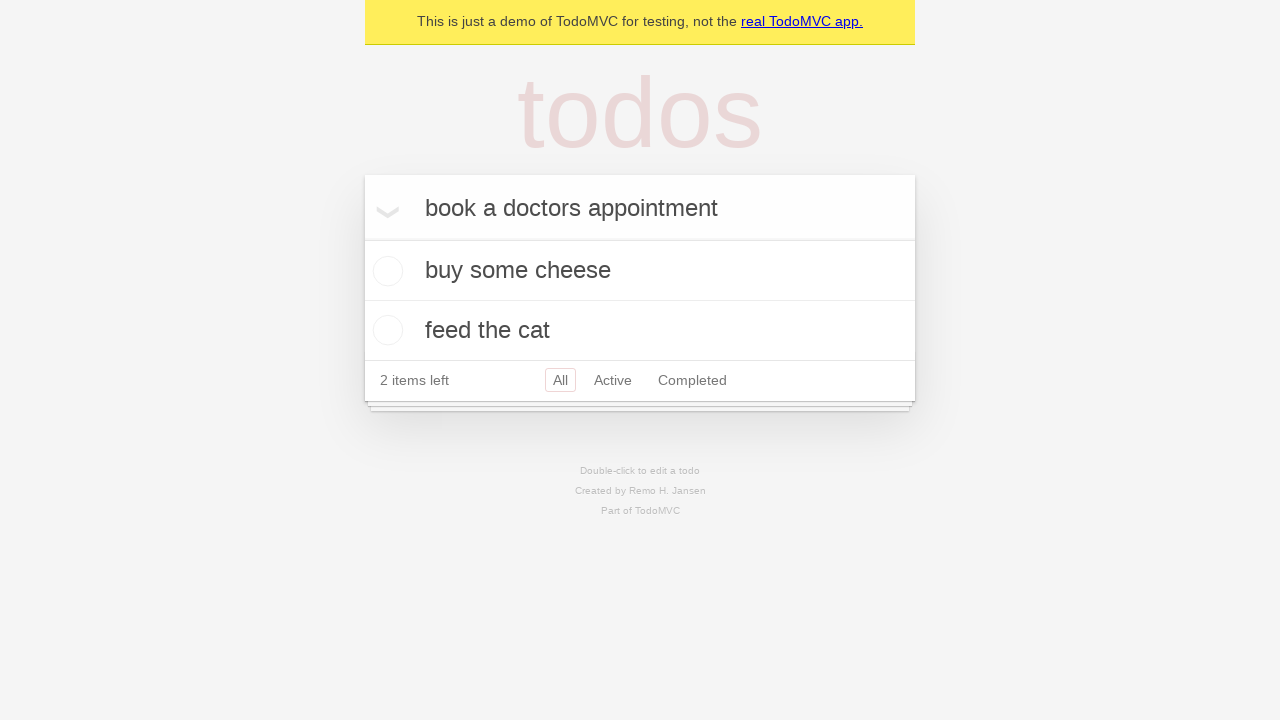

Pressed Enter to create todo 'book a doctors appointment' on internal:attr=[placeholder="What needs to be done?"i]
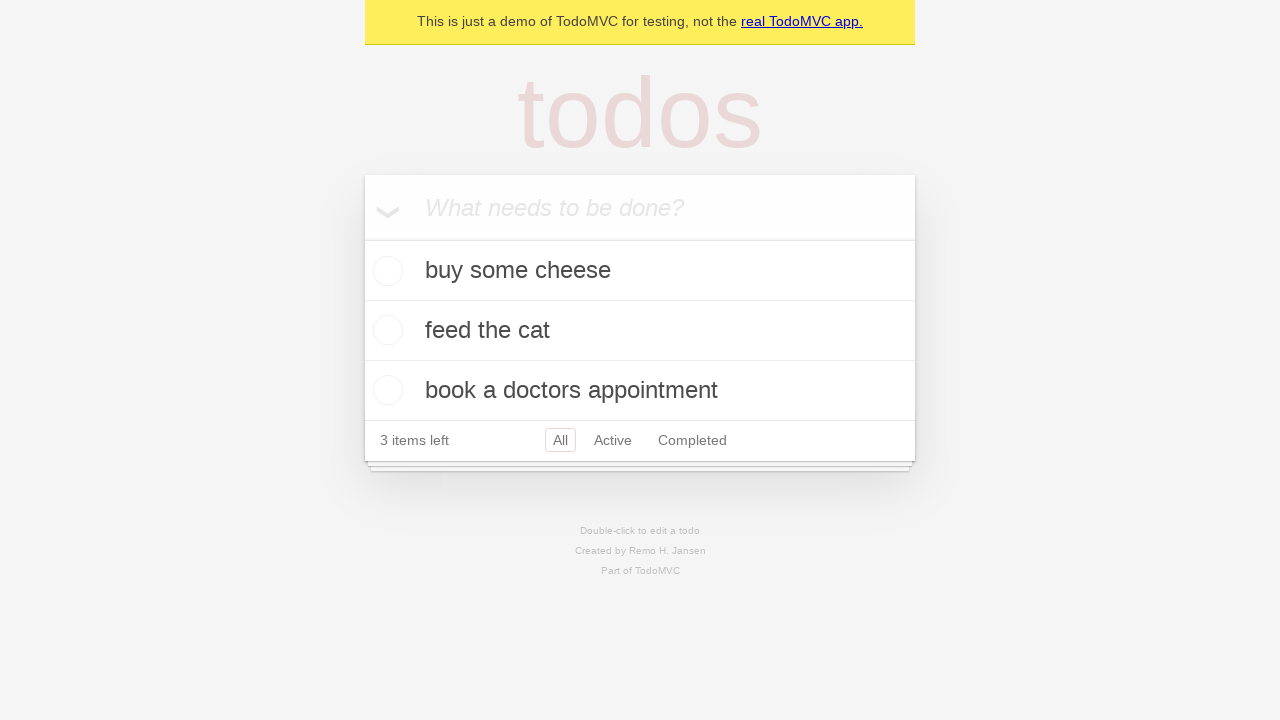

Waited for todo items to load
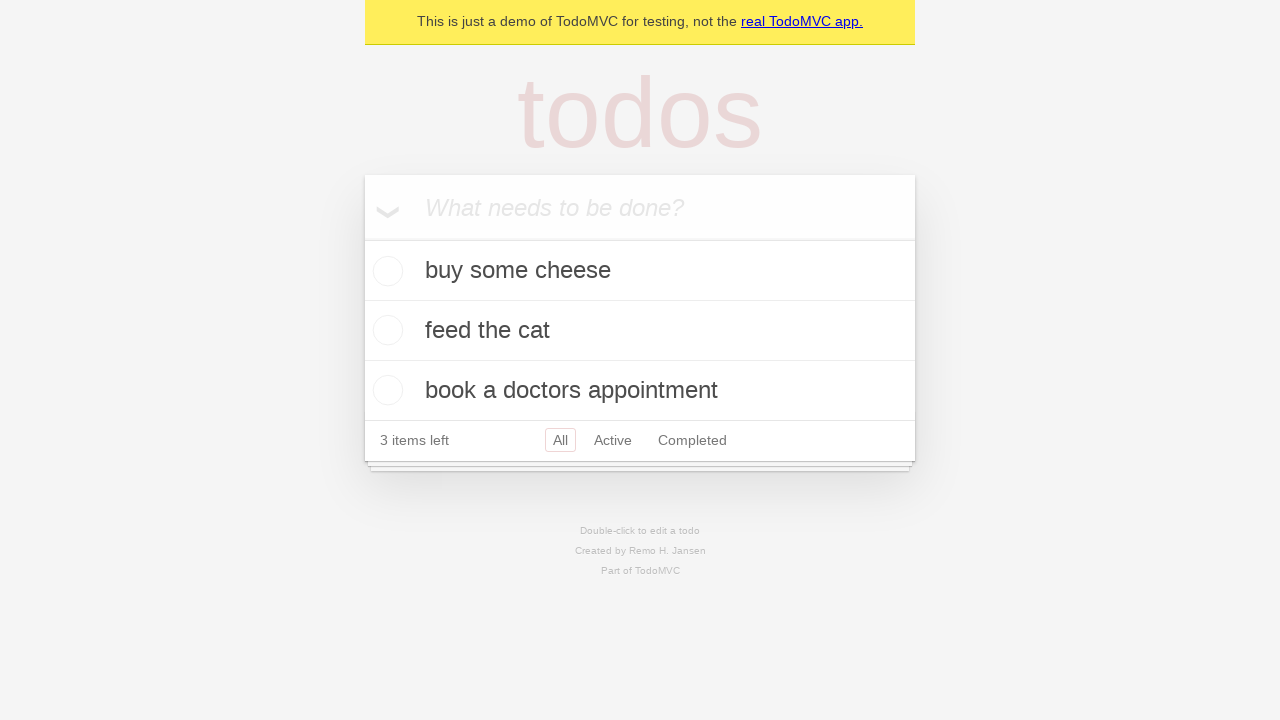

Double-clicked second todo item to enter edit mode at (640, 331) on internal:testid=[data-testid="todo-item"s] >> nth=1
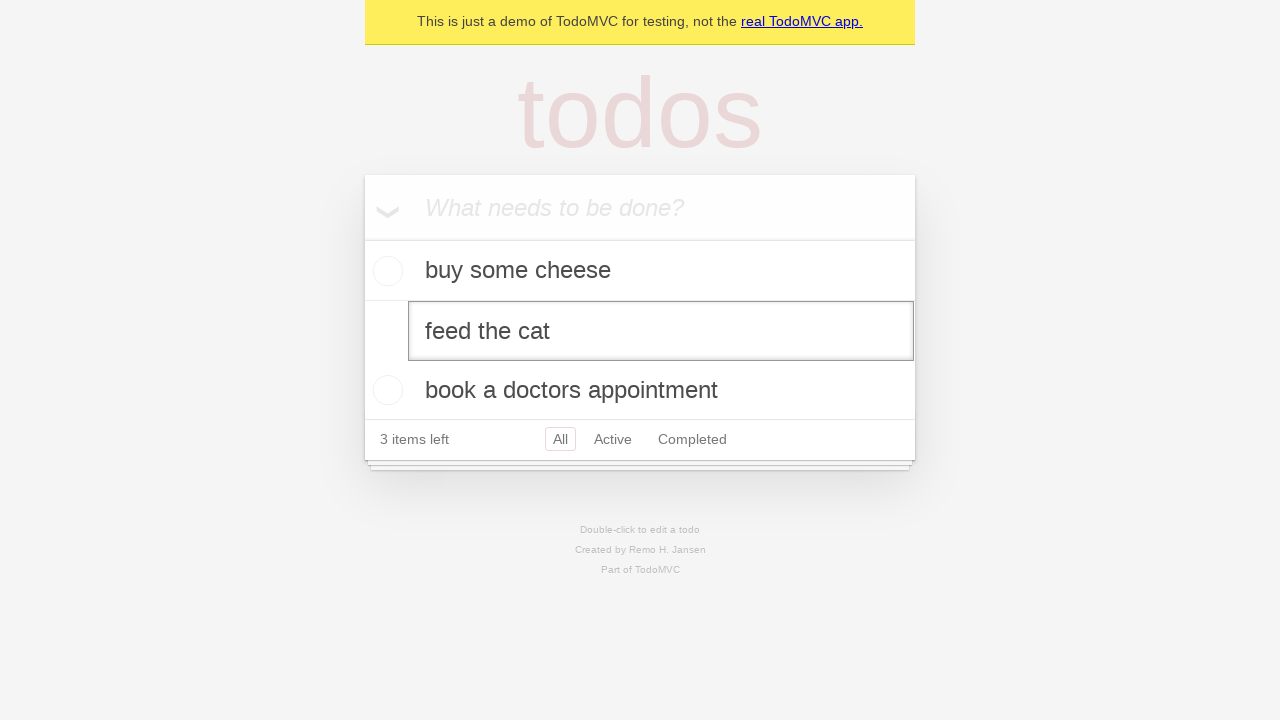

Filled edit field with 'buy some sausages' on internal:testid=[data-testid="todo-item"s] >> nth=1 >> internal:role=textbox[nam
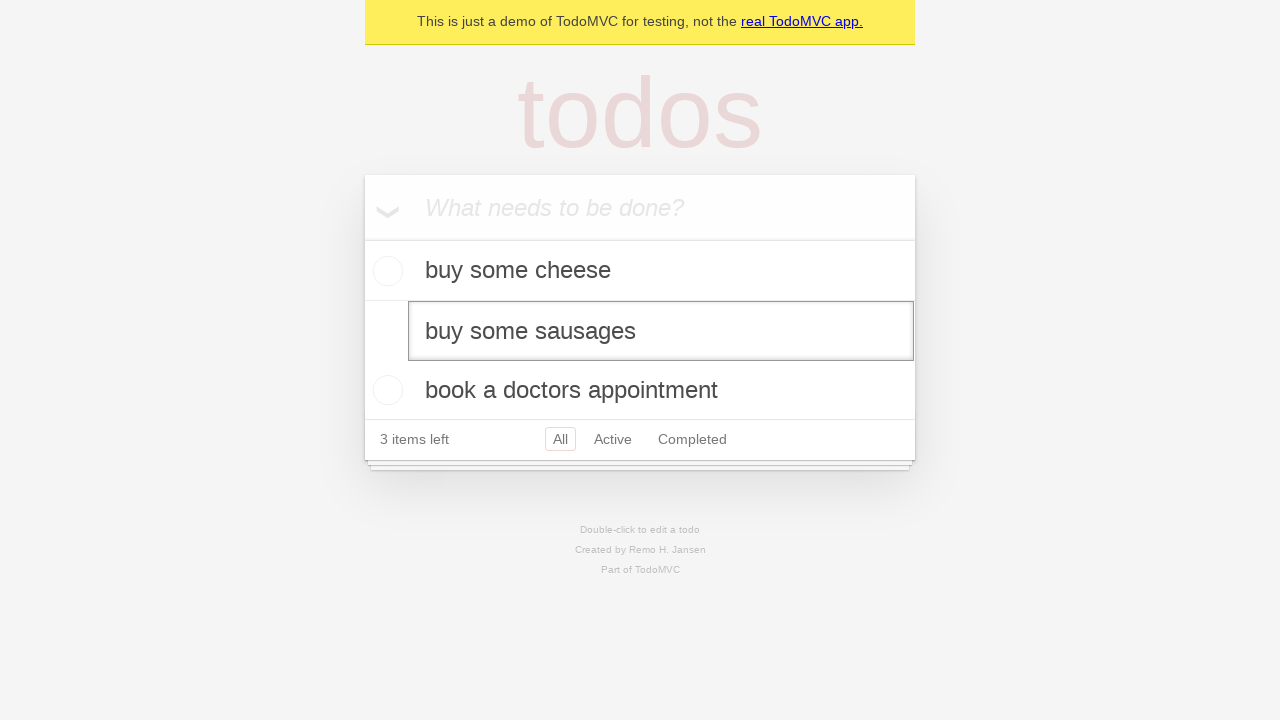

Pressed Escape key to cancel edits on internal:testid=[data-testid="todo-item"s] >> nth=1 >> internal:role=textbox[nam
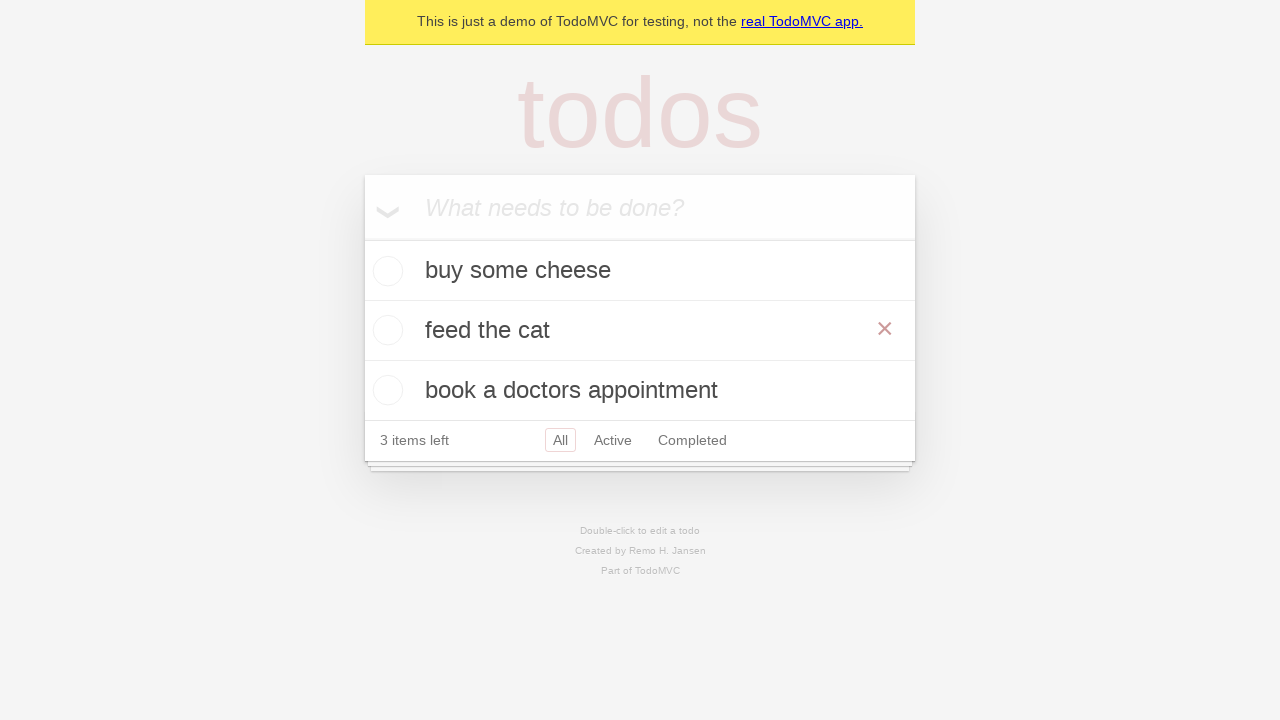

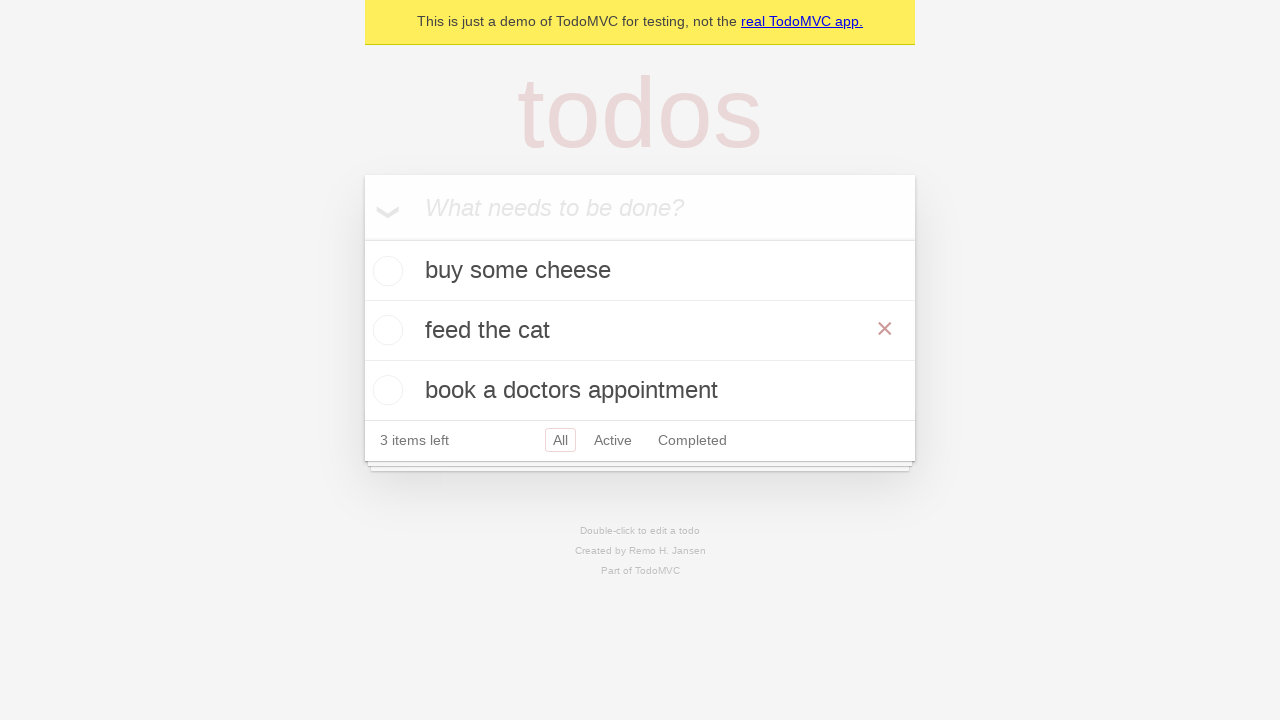